Tests creating a new browser tab programmatically, navigating to Apple.com in the new tab, switching focus between tabs, and closing the new tab

Starting URL: https://techglobal-training.com/frontend

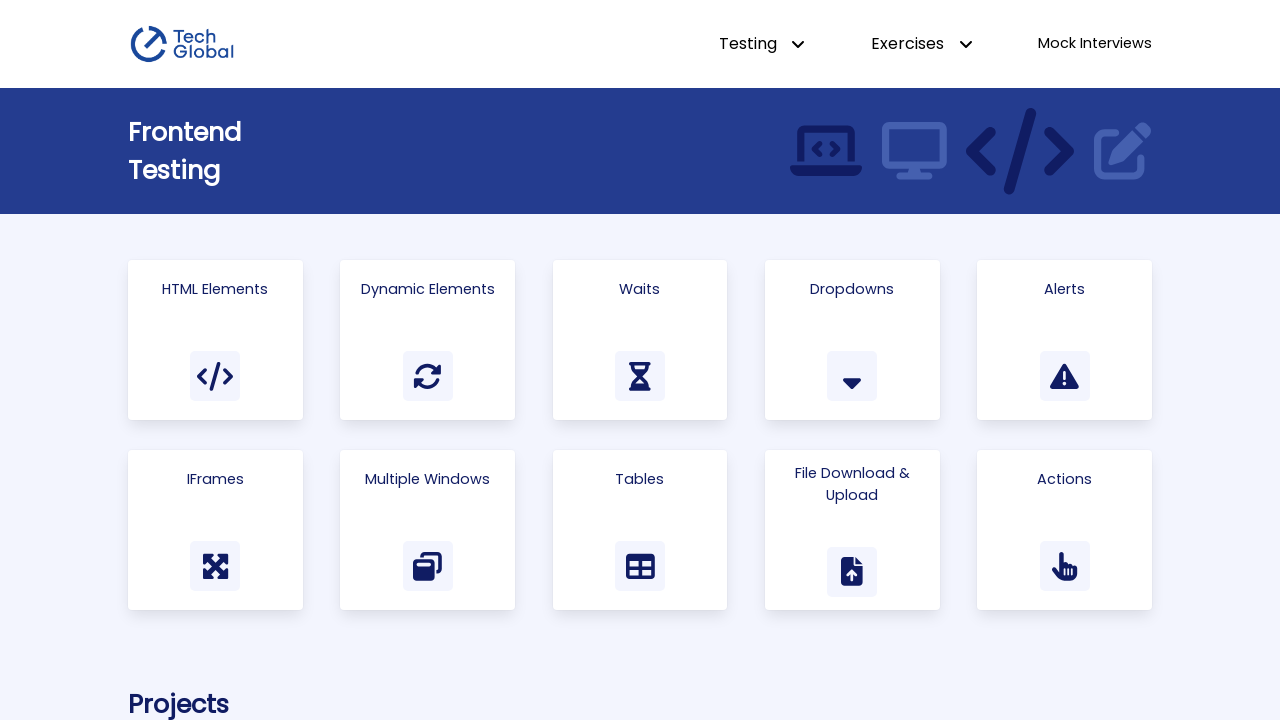

Clicked on 'Multiple Windows' card at (428, 479) on text=Multiple Windows
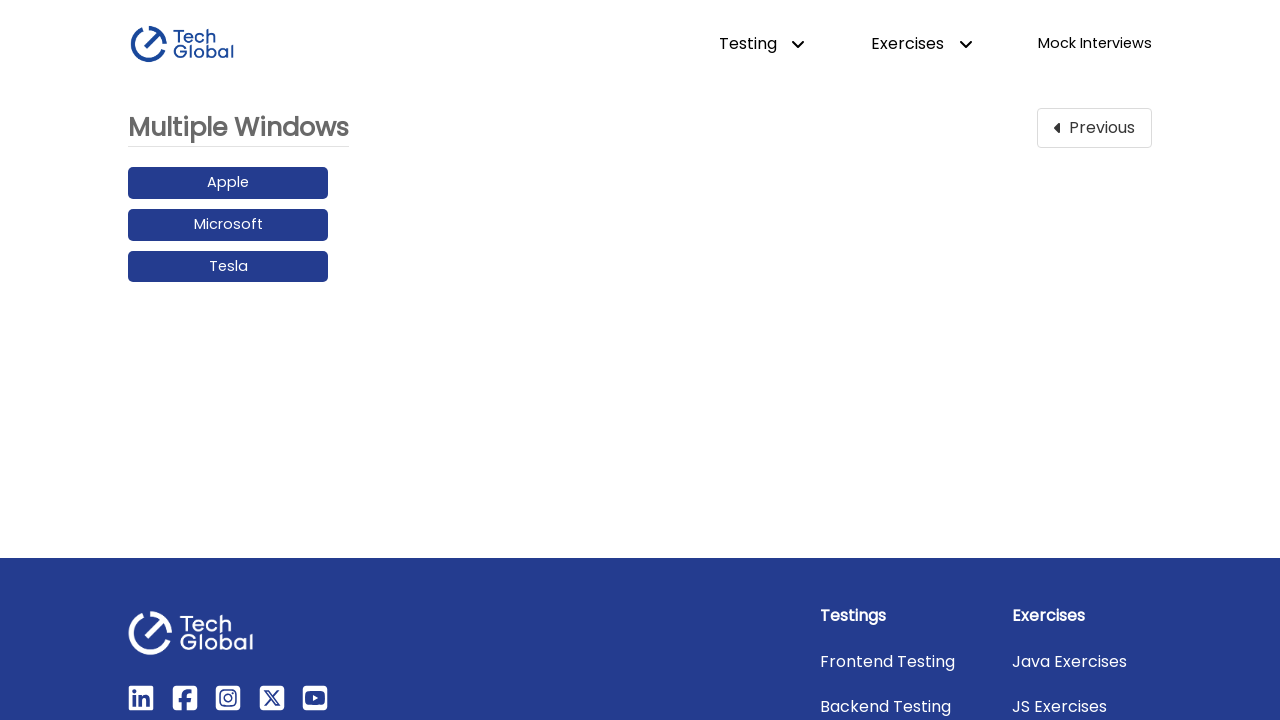

Created a new browser tab
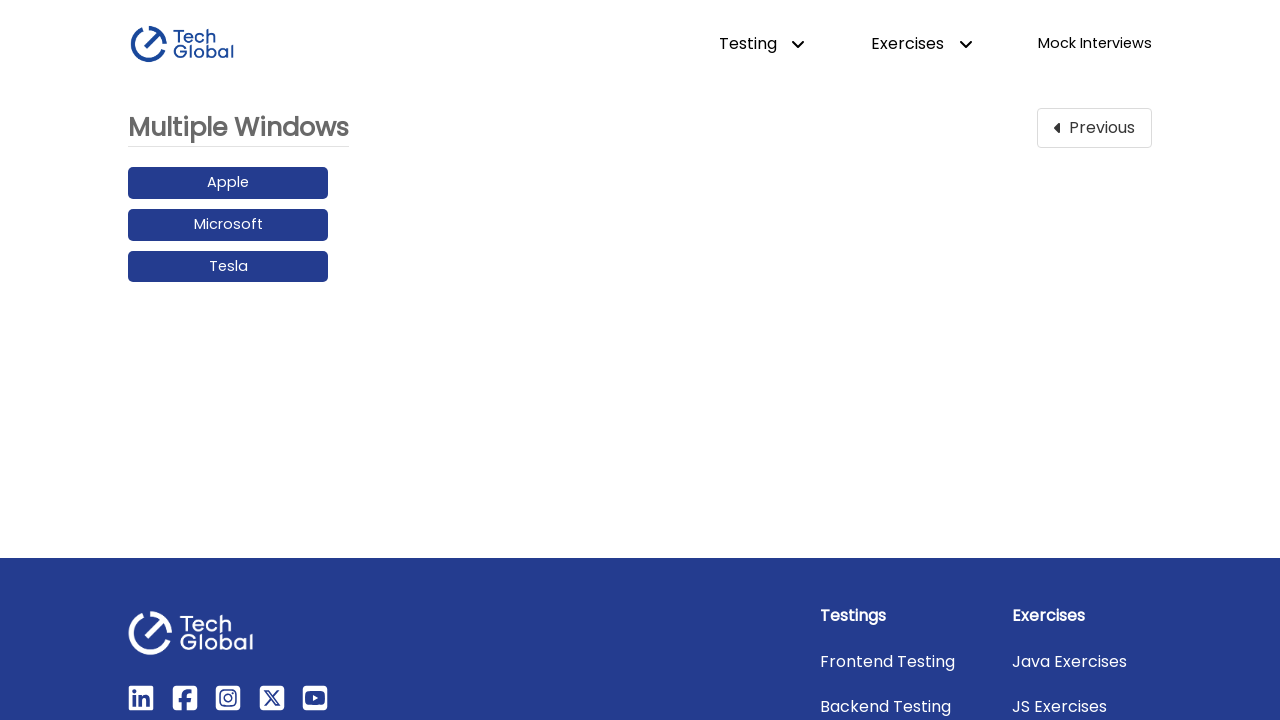

Navigated to Apple.com in the new tab
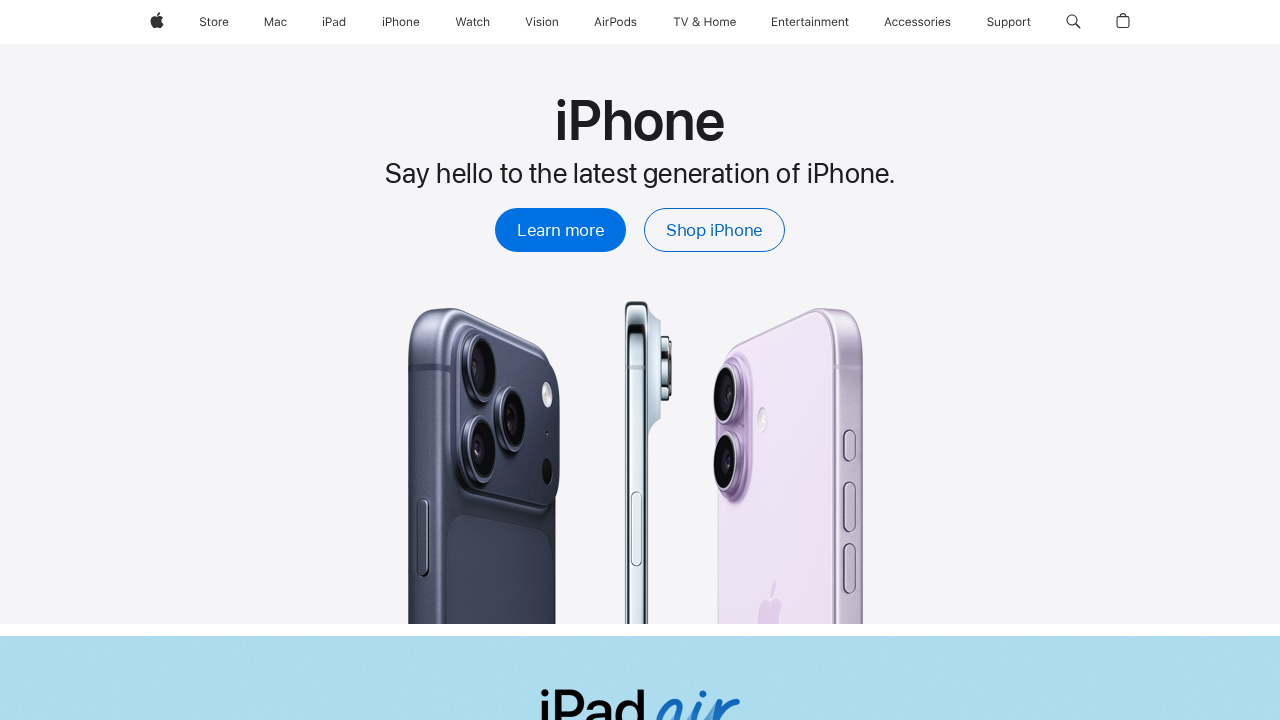

Switched focus to original tab
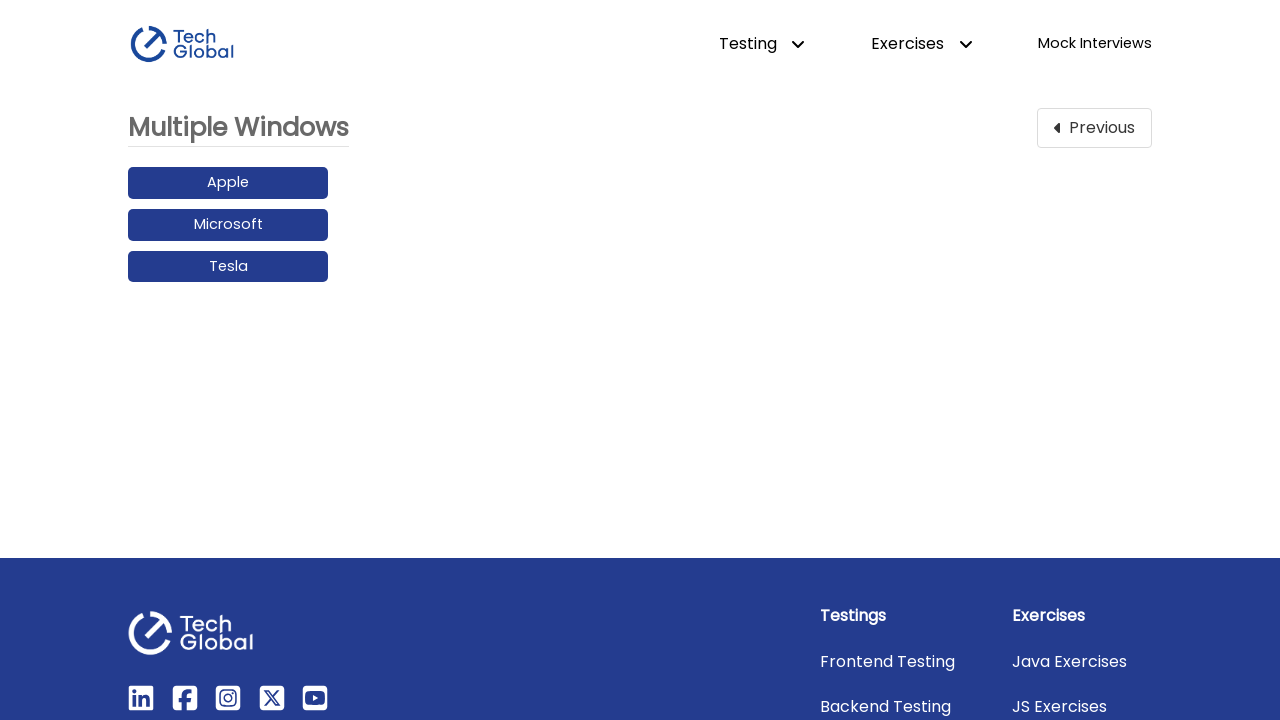

Switched focus to new tab
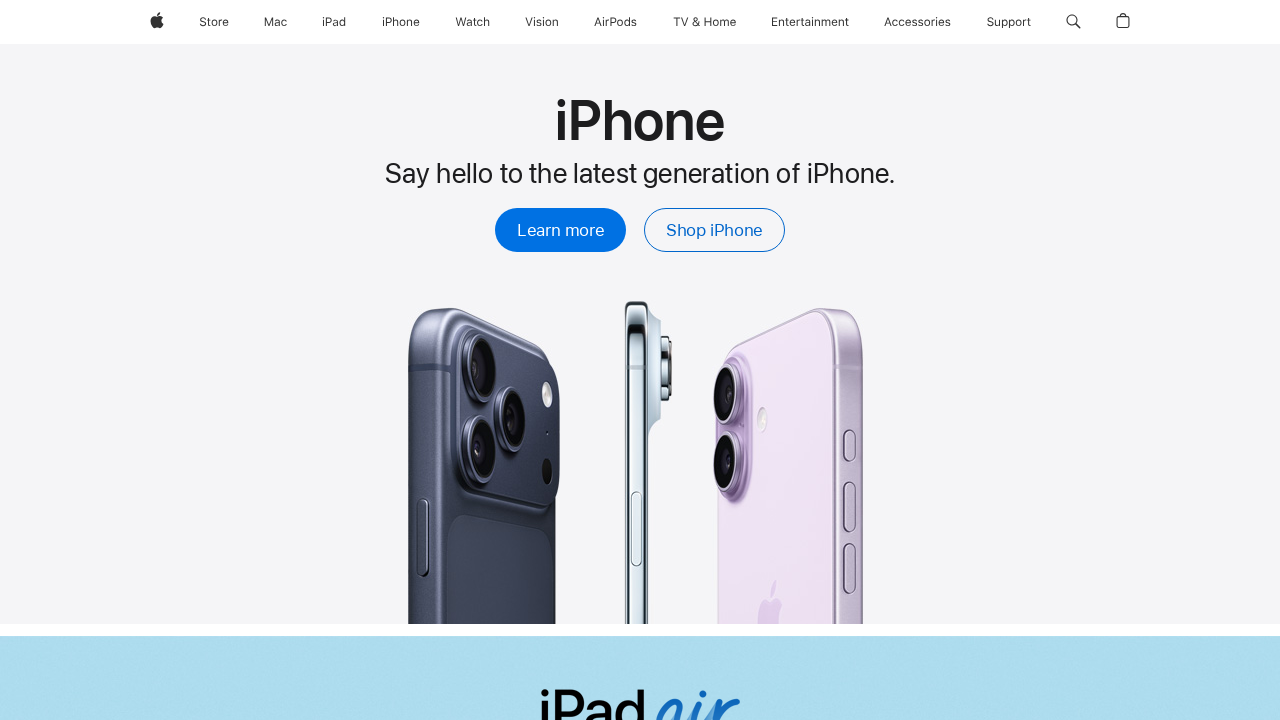

Closed the new tab
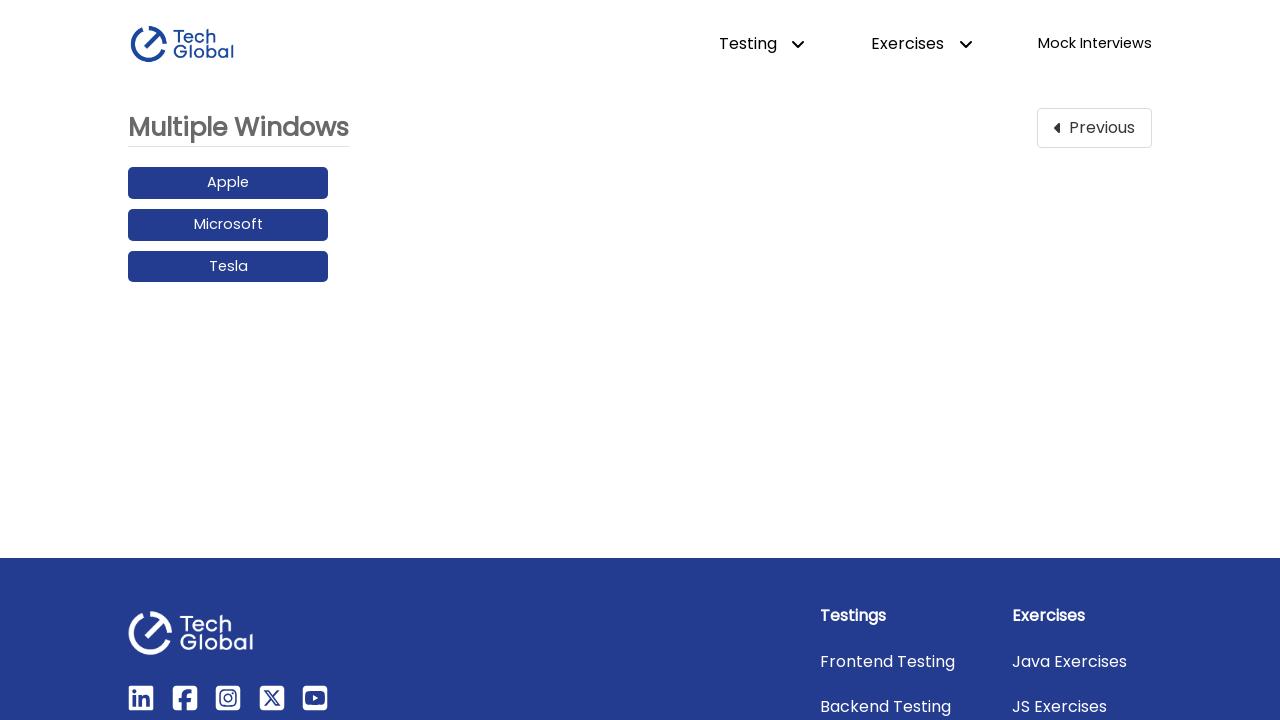

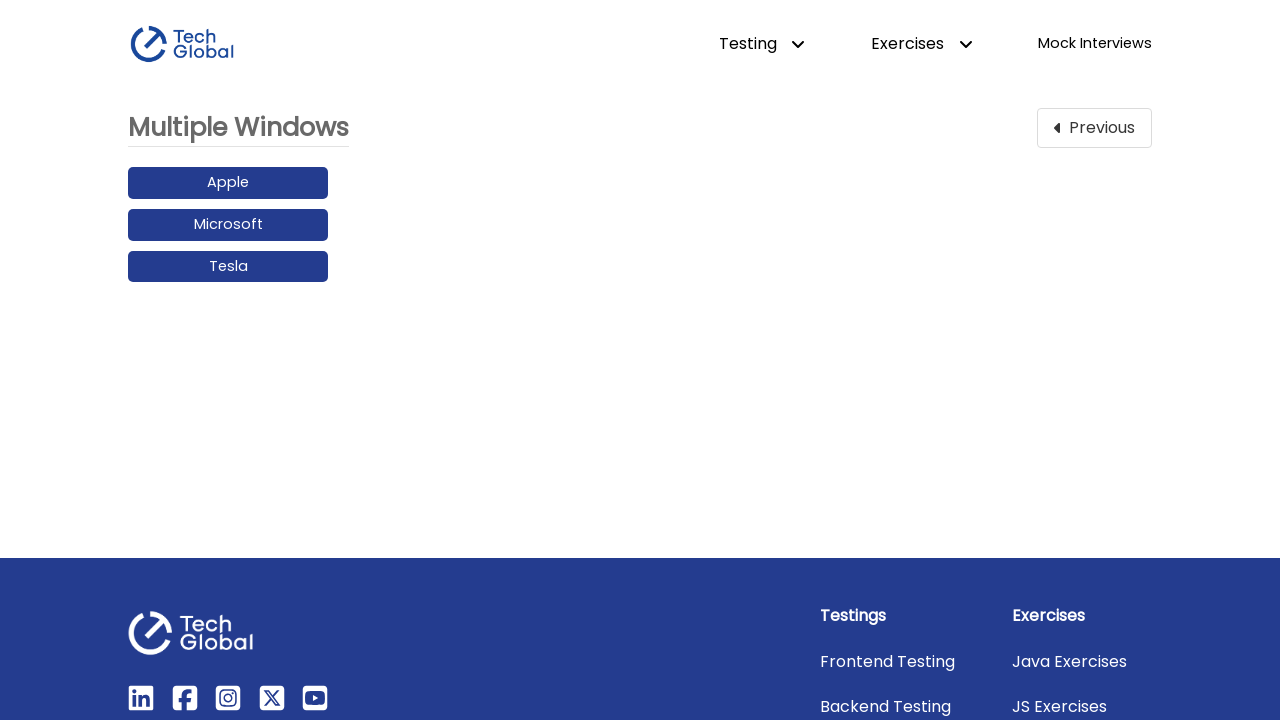